Tests child tab handling by clicking a link that opens a new tab, extracting text from the new page, and using that text to fill a form field on the original page

Starting URL: https://rahulshettyacademy.com/loginpagePractise/

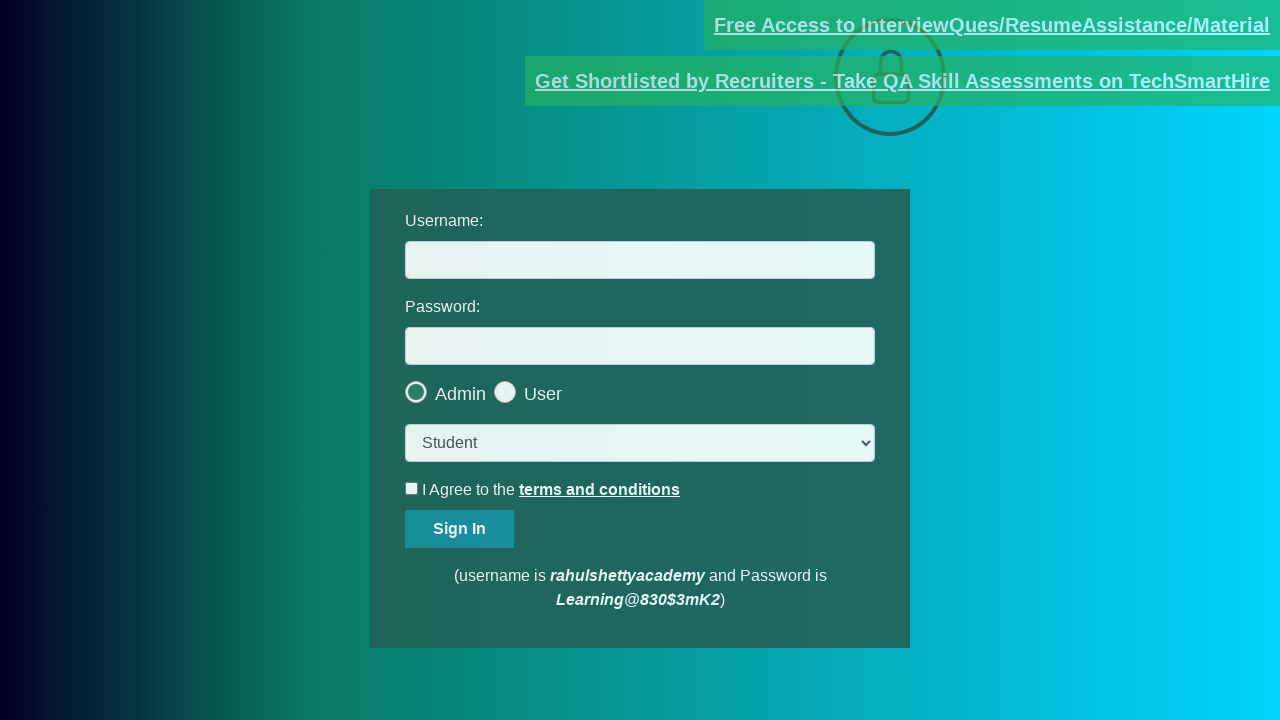

Clicked blinking text link to open new tab at (992, 25) on [href*='documents-request']
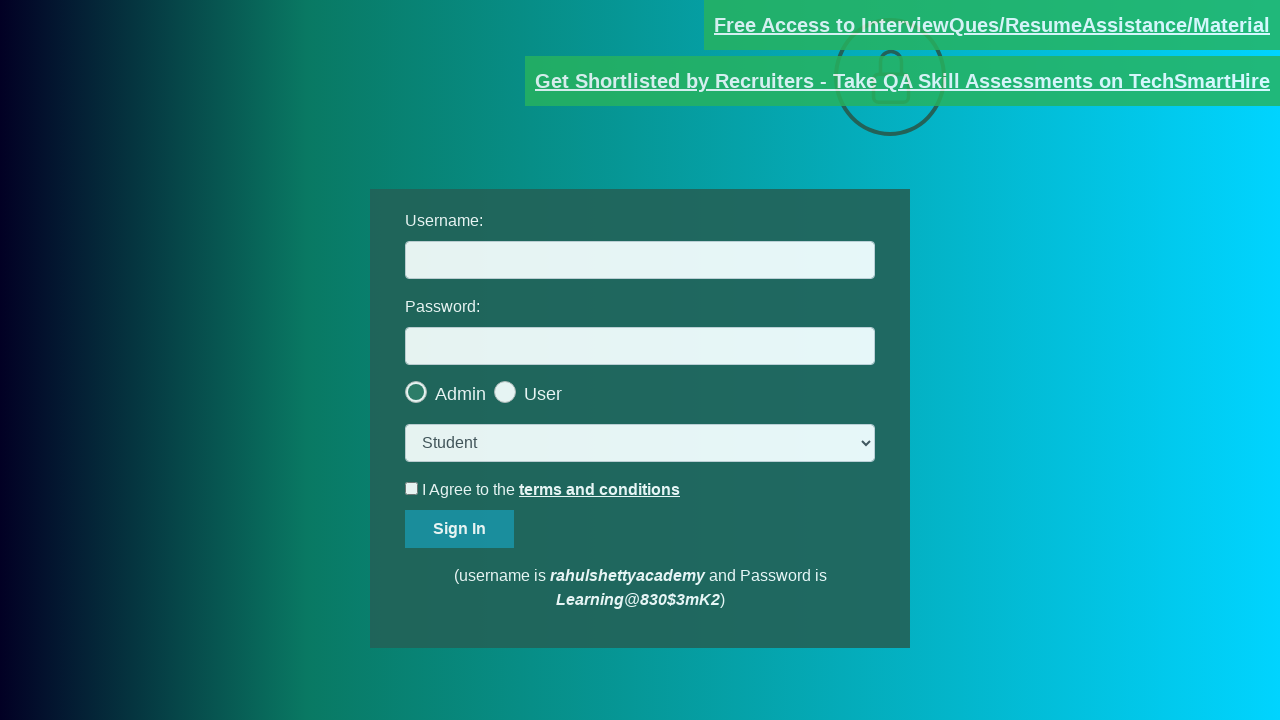

New page/tab opened successfully
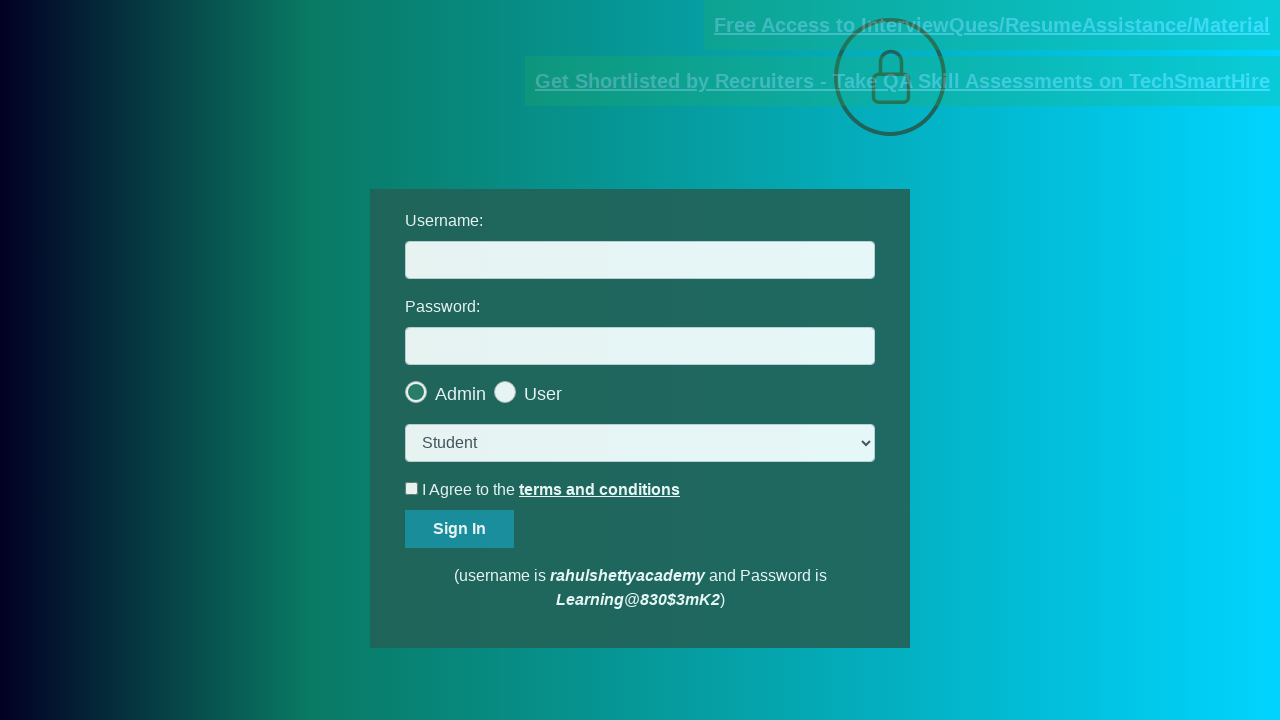

New page loaded completely
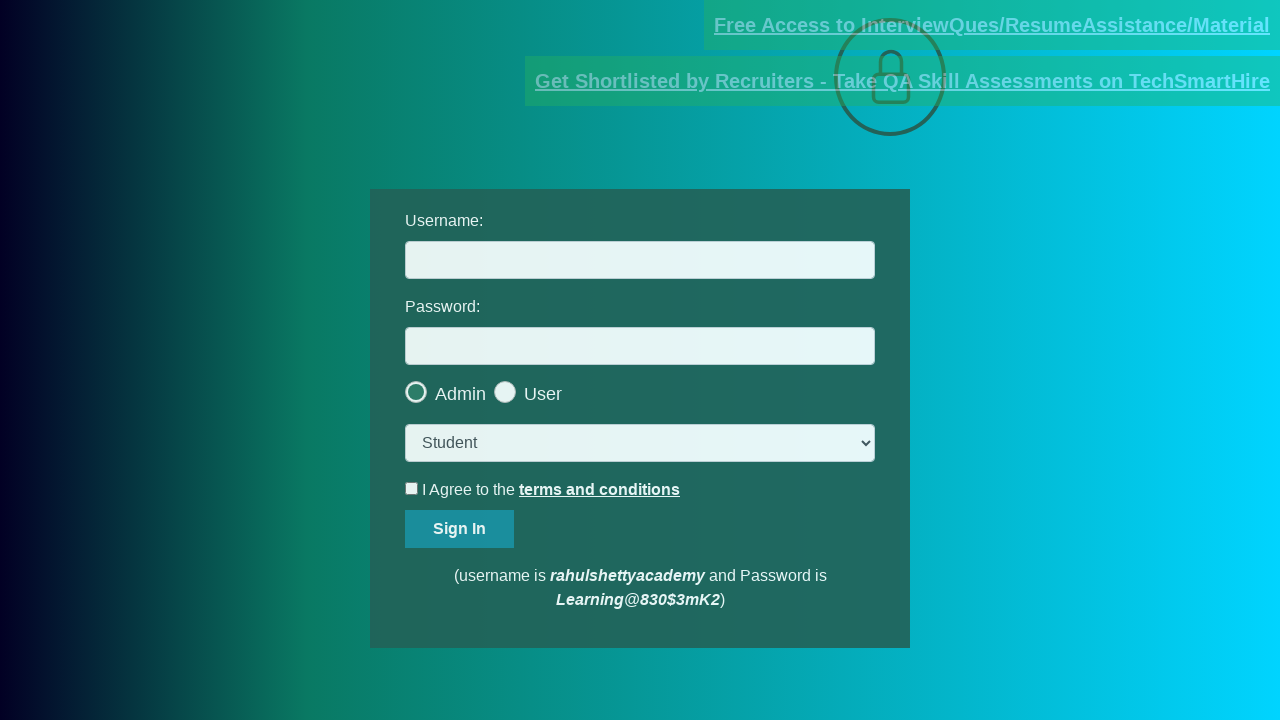

Extracted text from red element on new page
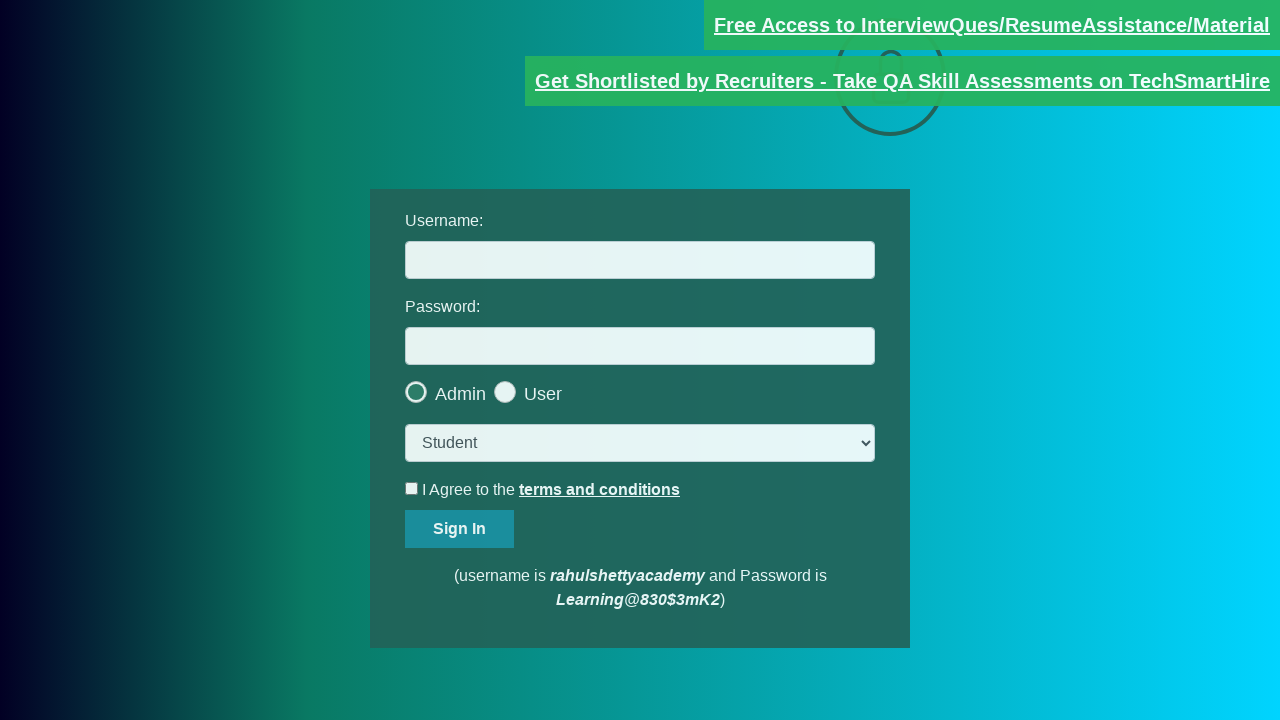

Extracted domain 'rahulshettyacademy.com' from email text
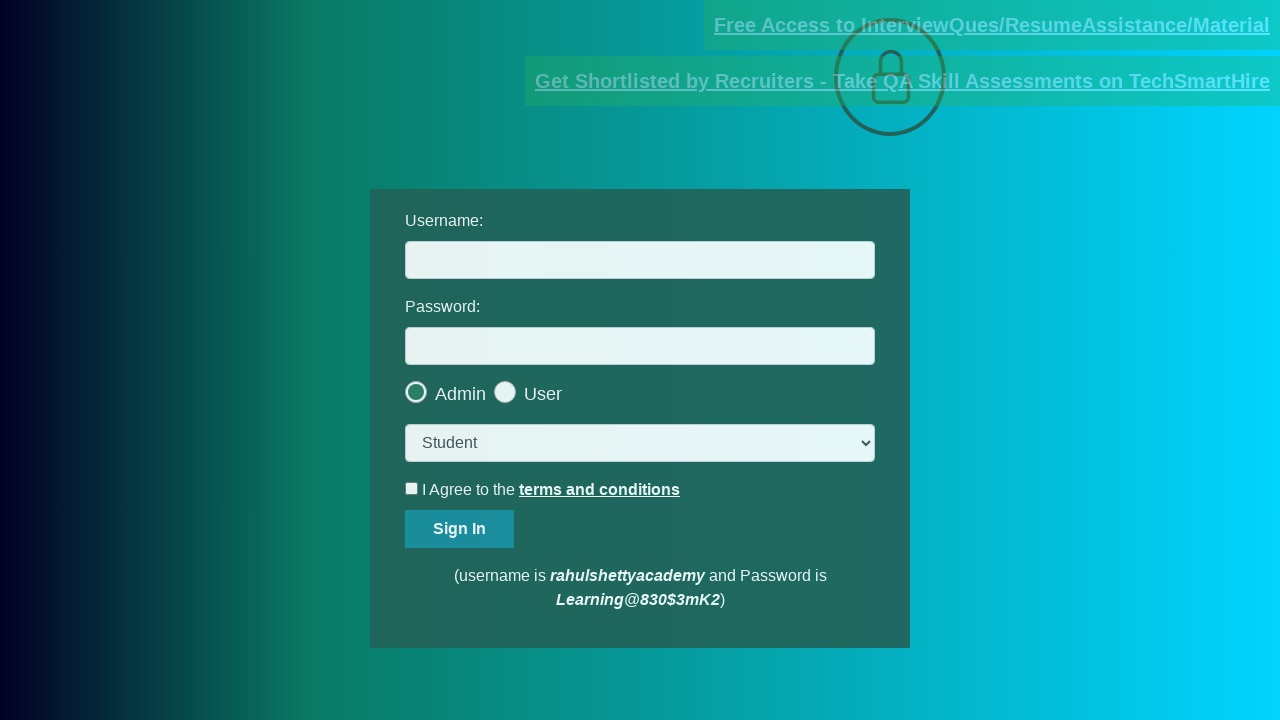

Filled username field with extracted domain 'rahulshettyacademy.com' on #username
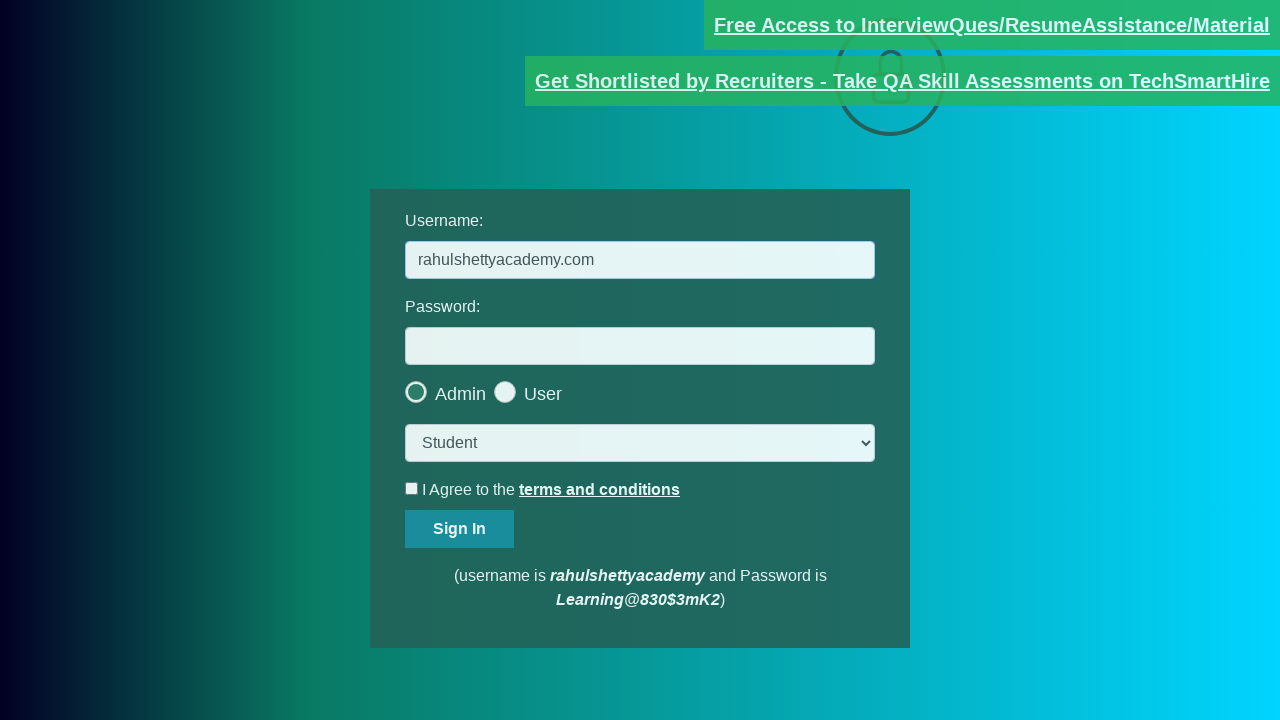

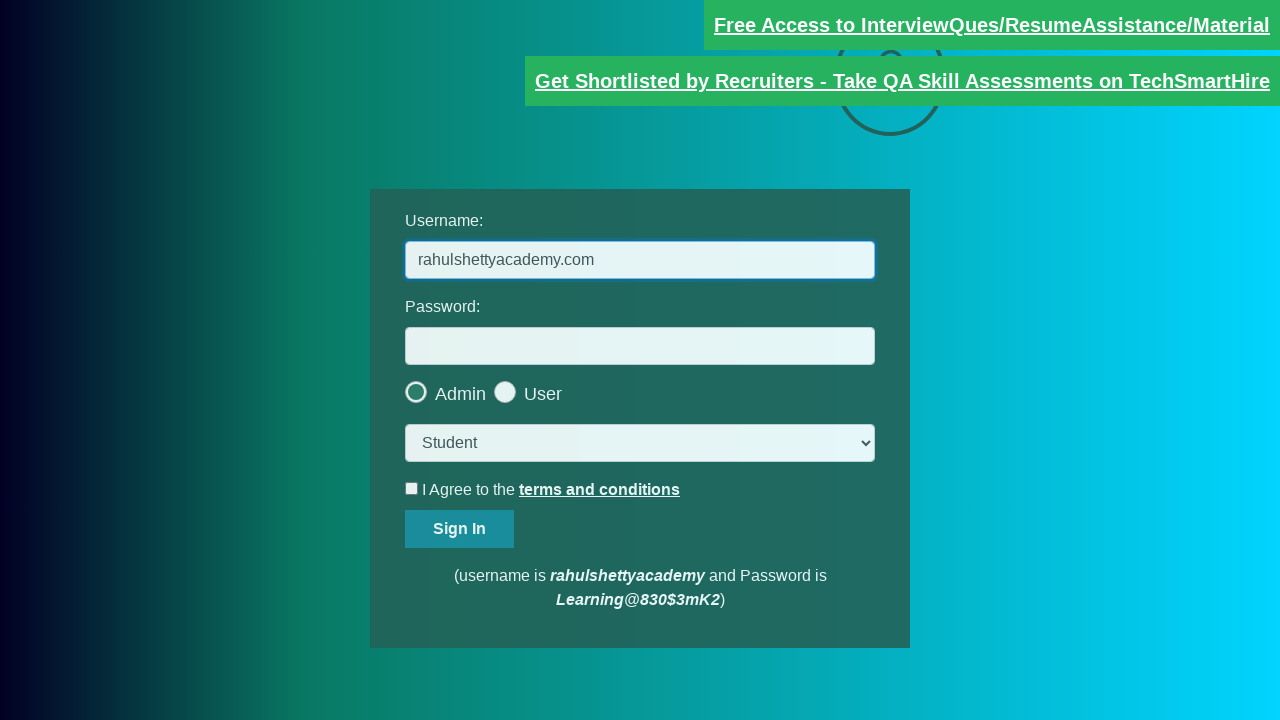